Tests radio button functionality on DemoQA by clicking the "Yes" radio button option

Starting URL: https://demoqa.com/radio-button

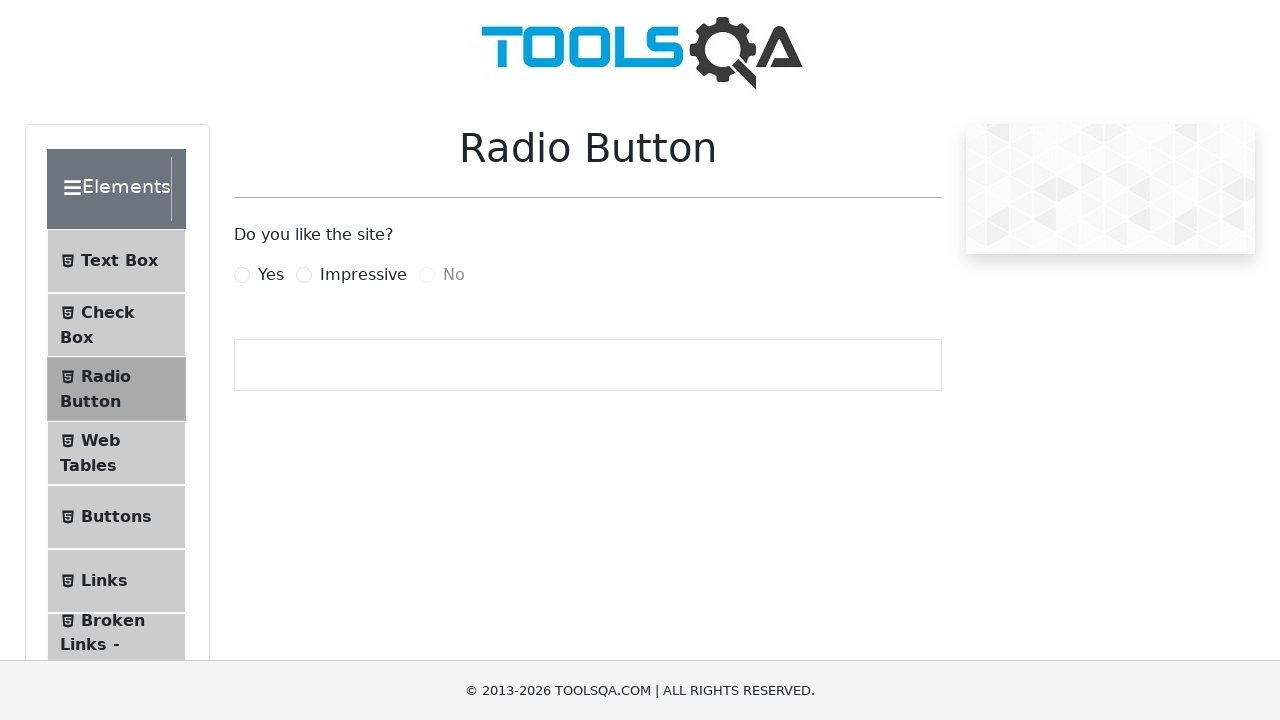

Clicked the 'Yes' radio button label at (271, 275) on label[for='yesRadio']
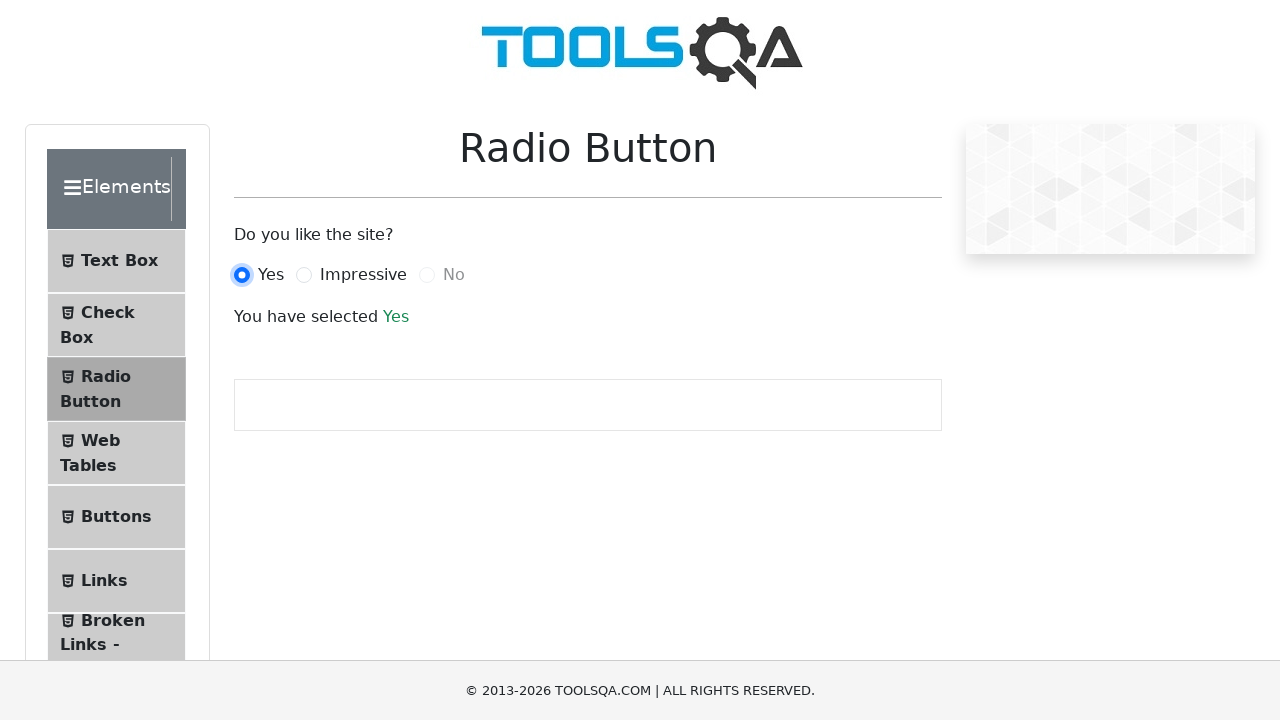

Waited for success message to appear confirming radio button selection
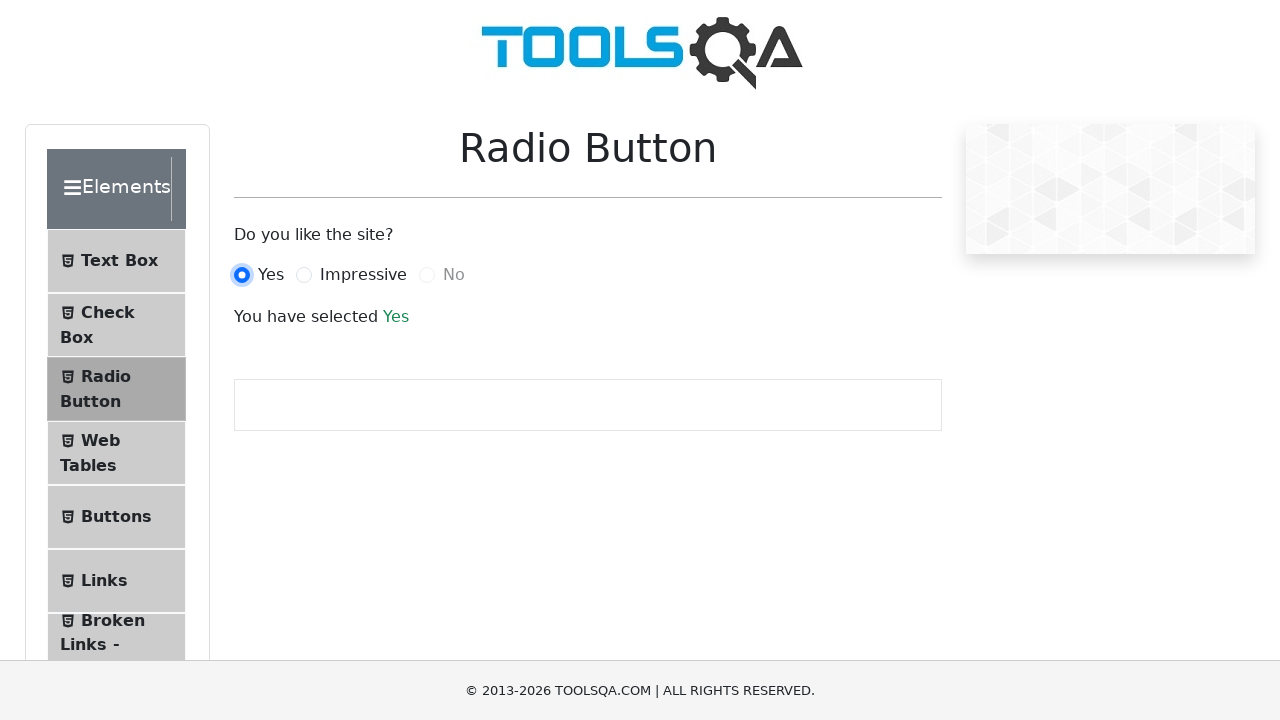

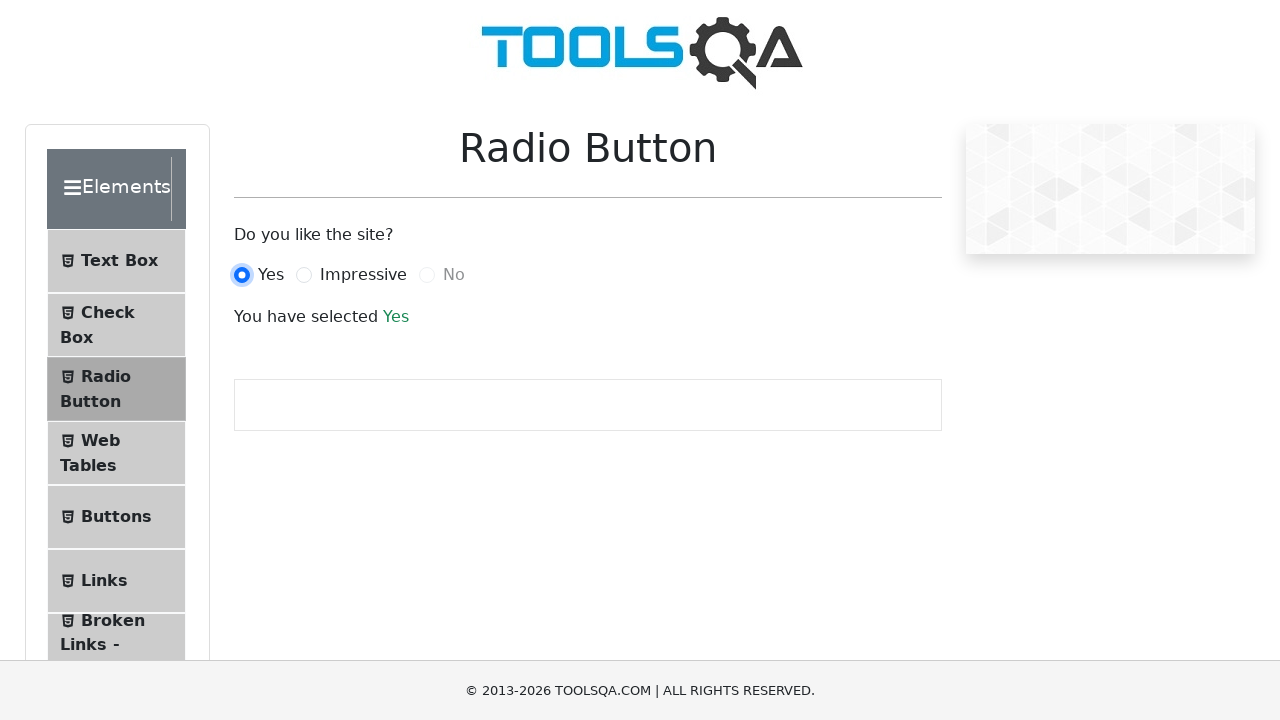